Tests loading the Playwright homepage and clicking the "Get started" link to navigate to the intro page

Starting URL: https://playwright.dev/

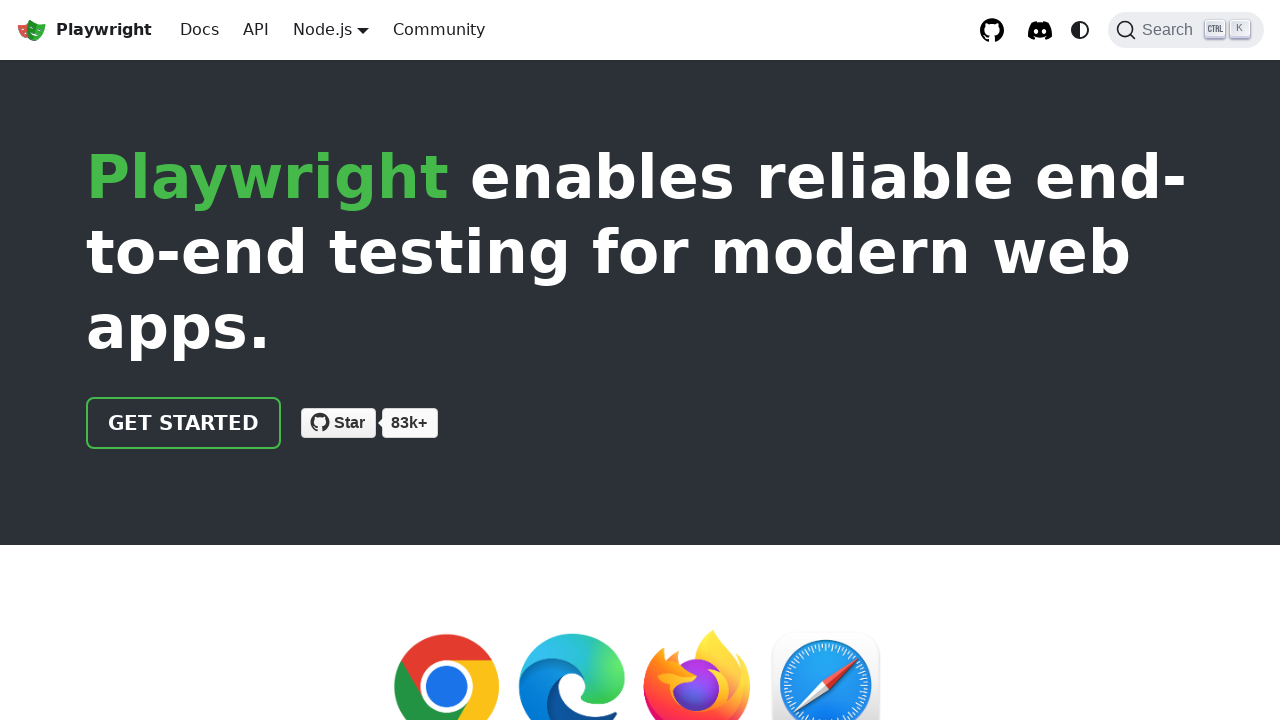

Verified navigation to Playwright homepage
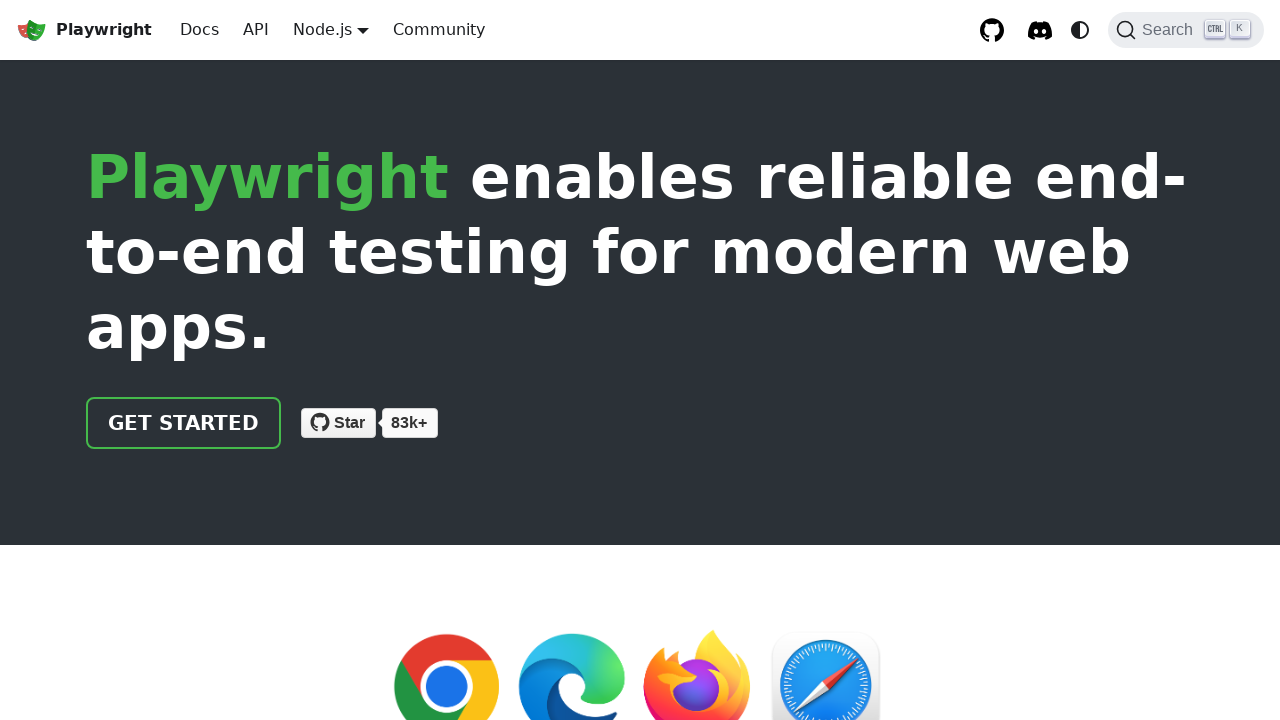

Clicked 'Get started' link at (184, 423) on internal:role=link[name="Get started"i]
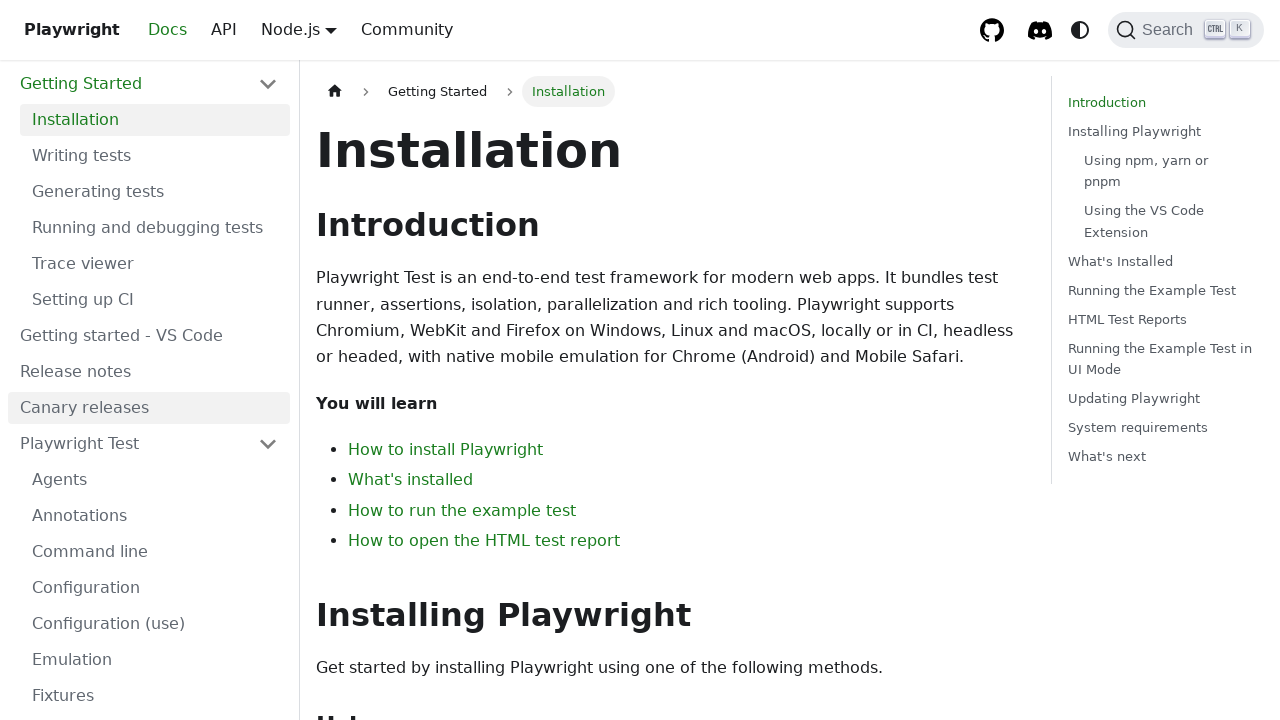

Successfully navigated to intro page
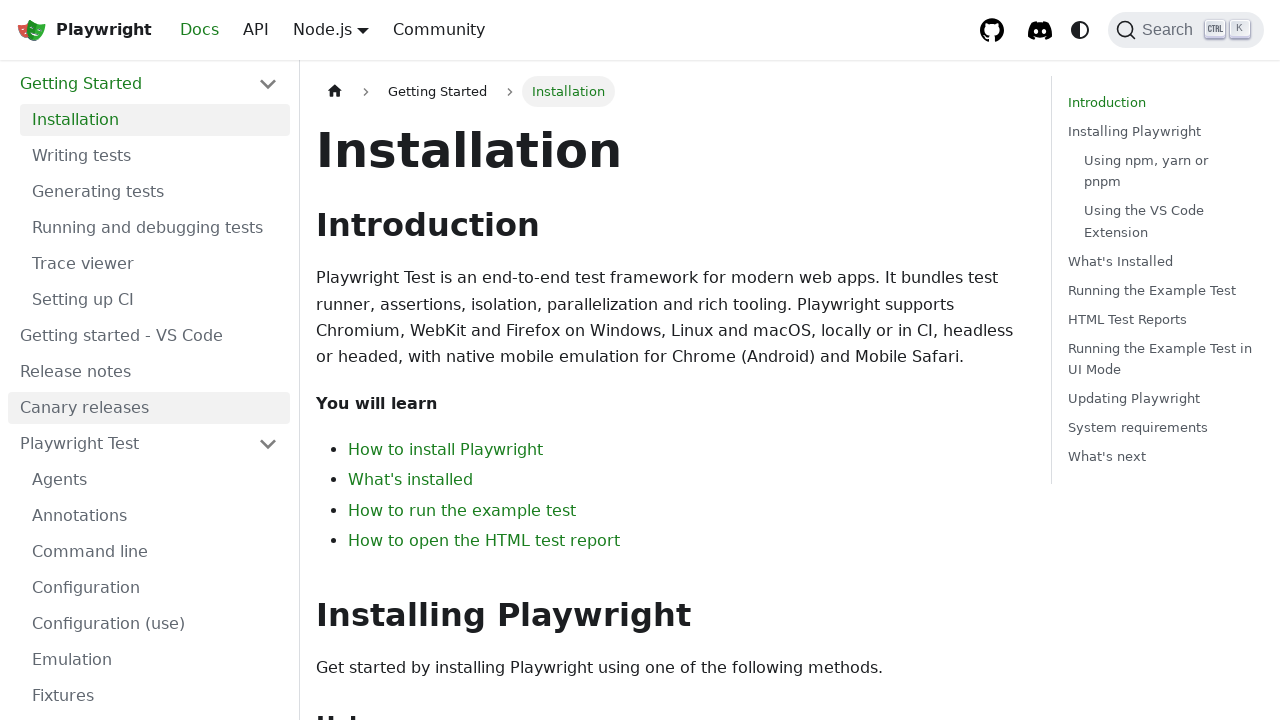

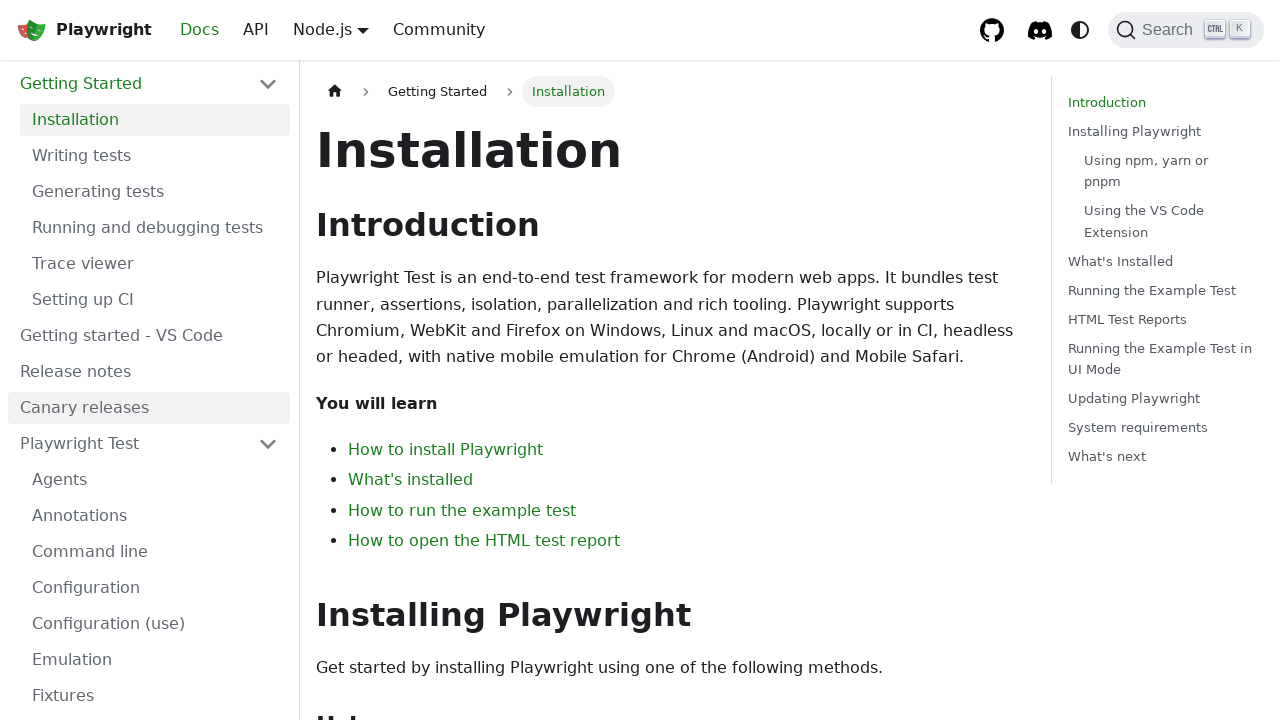